Tests the add and delete element functionality by clicking the "Add Element" button 5 times to create delete buttons, then clicking a delete button to remove an element.

Starting URL: http://the-internet.herokuapp.com/add_remove_elements/

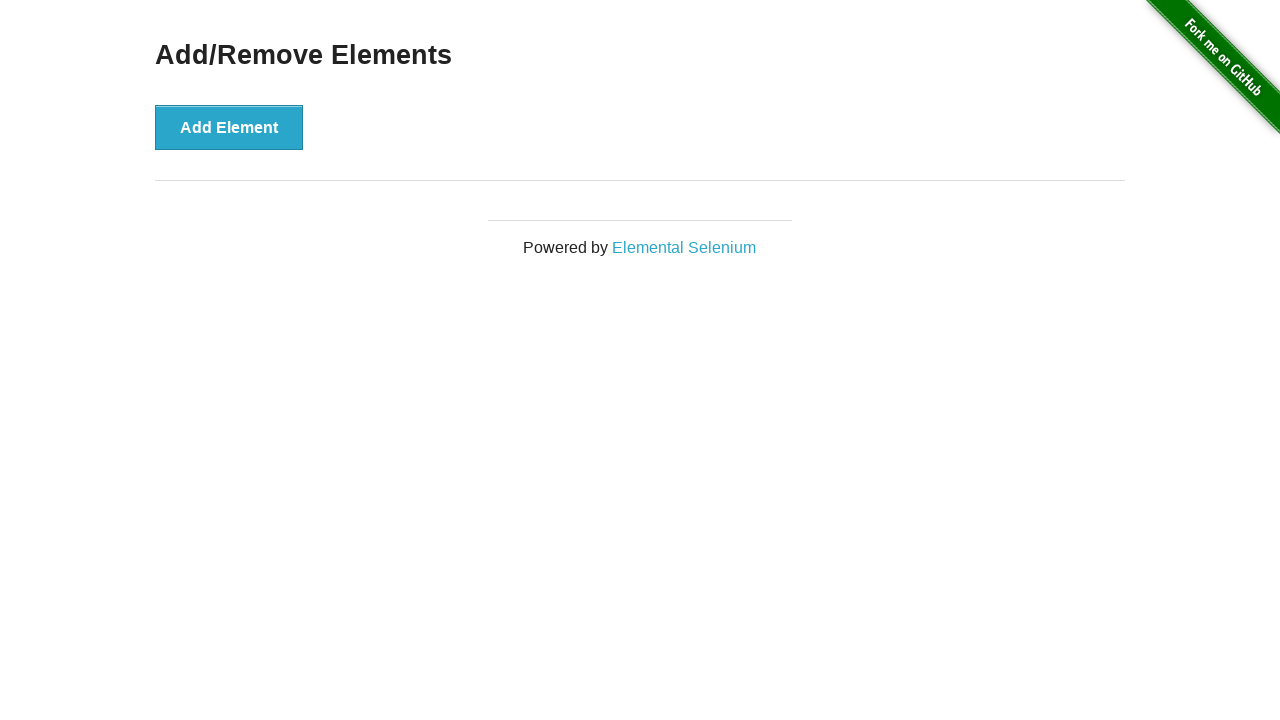

Clicked 'Add Element' button to create a delete button at (229, 127) on button[onclick='addElement()']
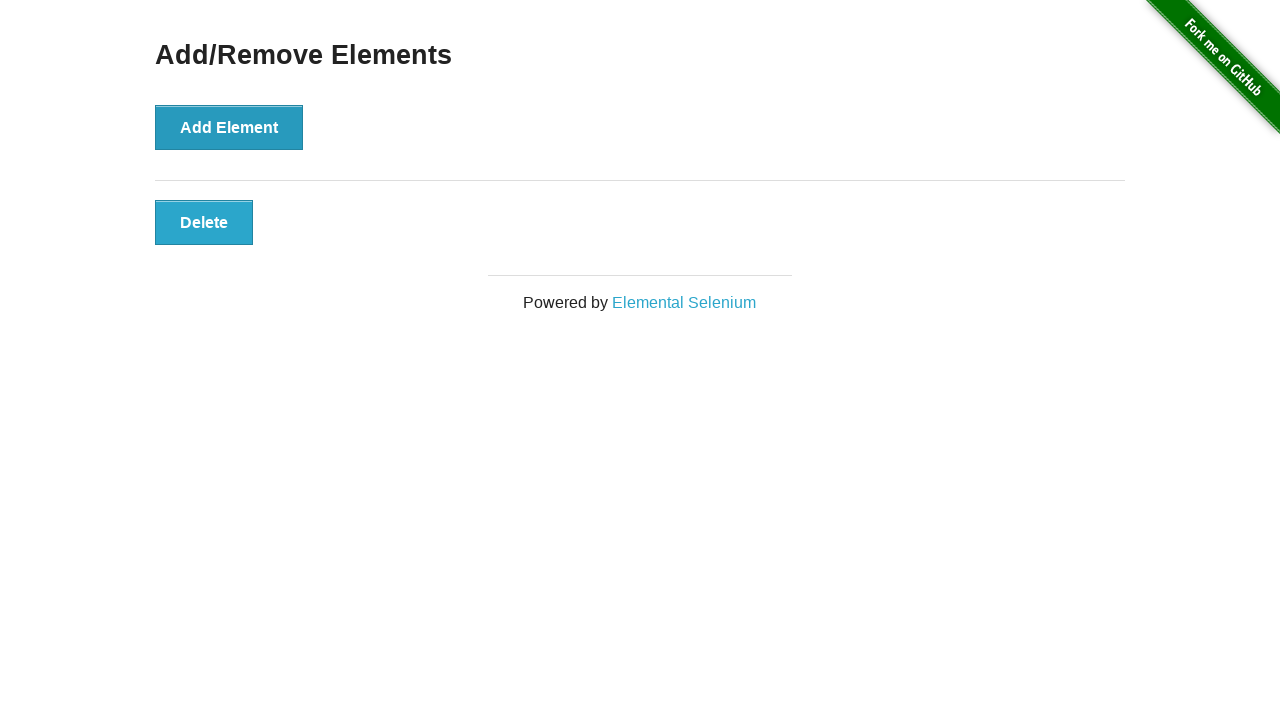

Clicked 'Add Element' button to create a delete button at (229, 127) on button[onclick='addElement()']
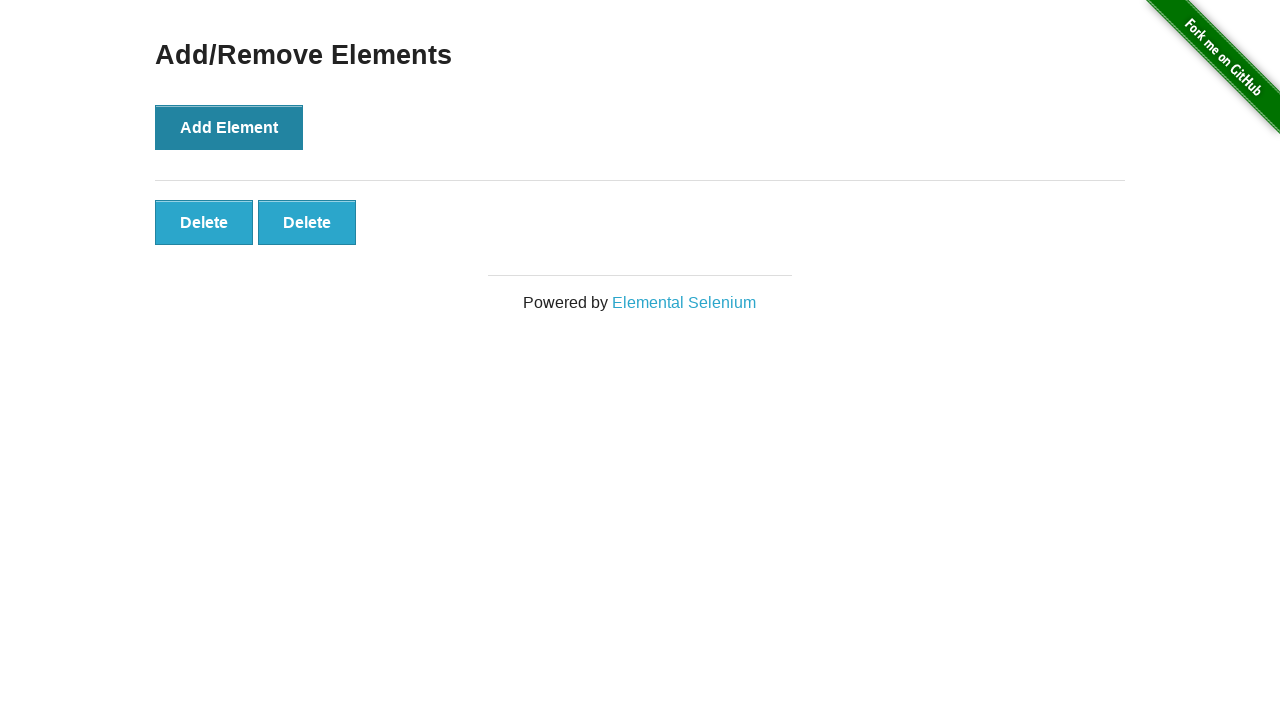

Clicked 'Add Element' button to create a delete button at (229, 127) on button[onclick='addElement()']
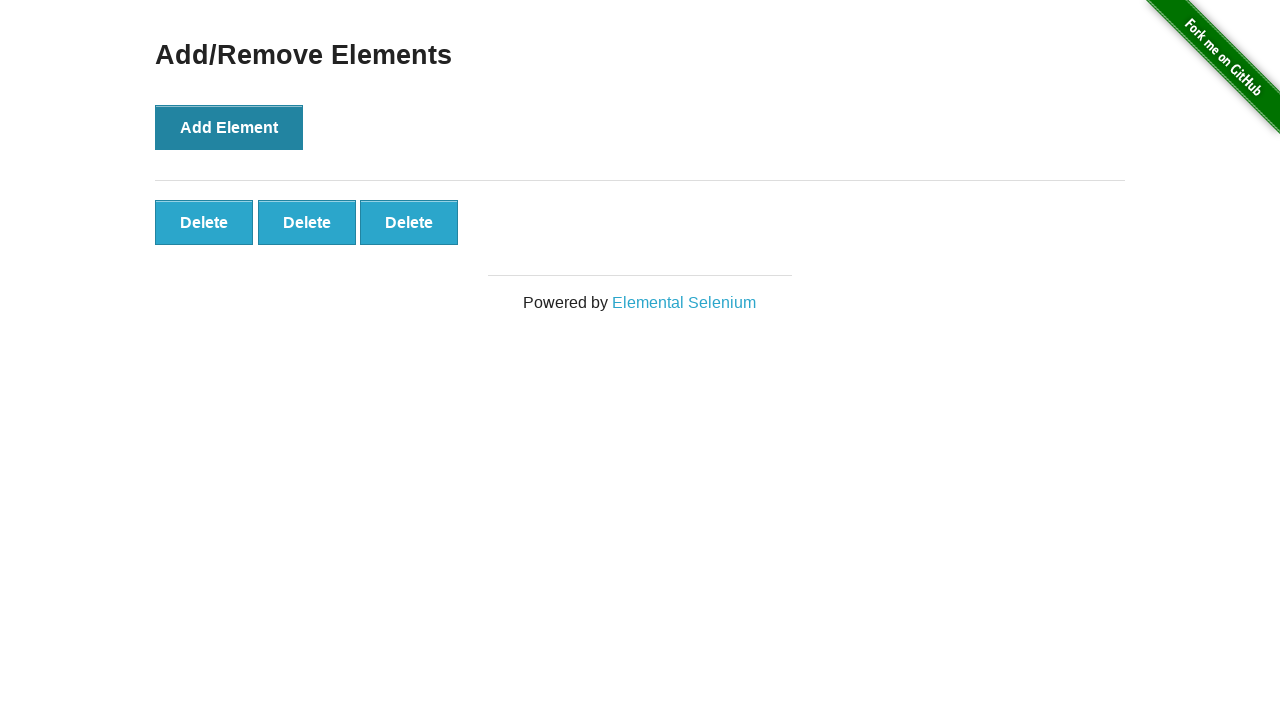

Clicked 'Add Element' button to create a delete button at (229, 127) on button[onclick='addElement()']
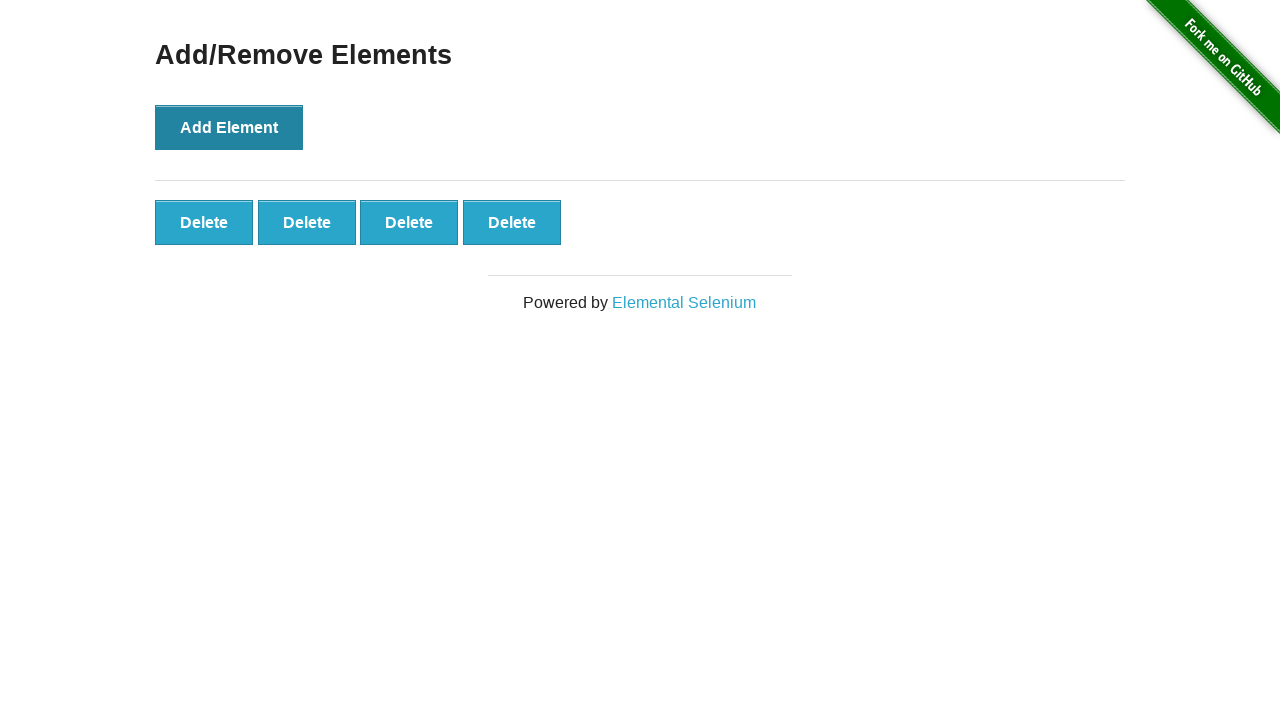

Clicked 'Add Element' button to create a delete button at (229, 127) on button[onclick='addElement()']
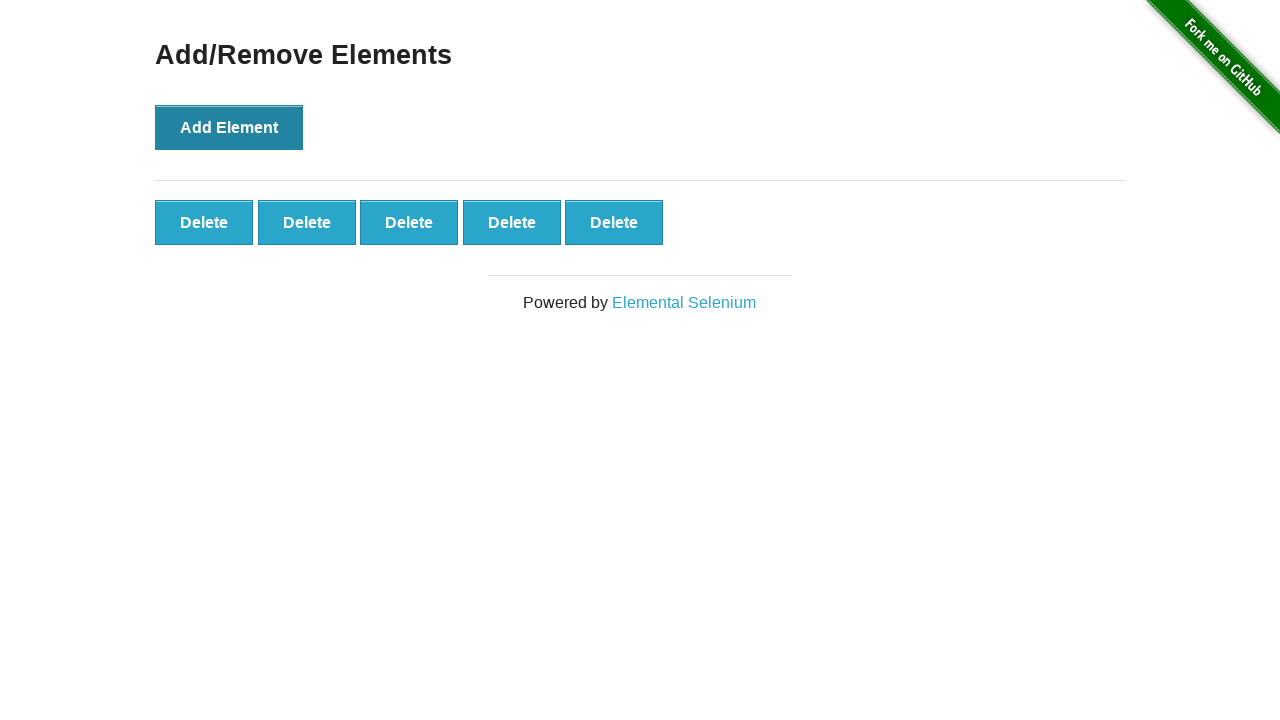

Delete buttons appeared on the page
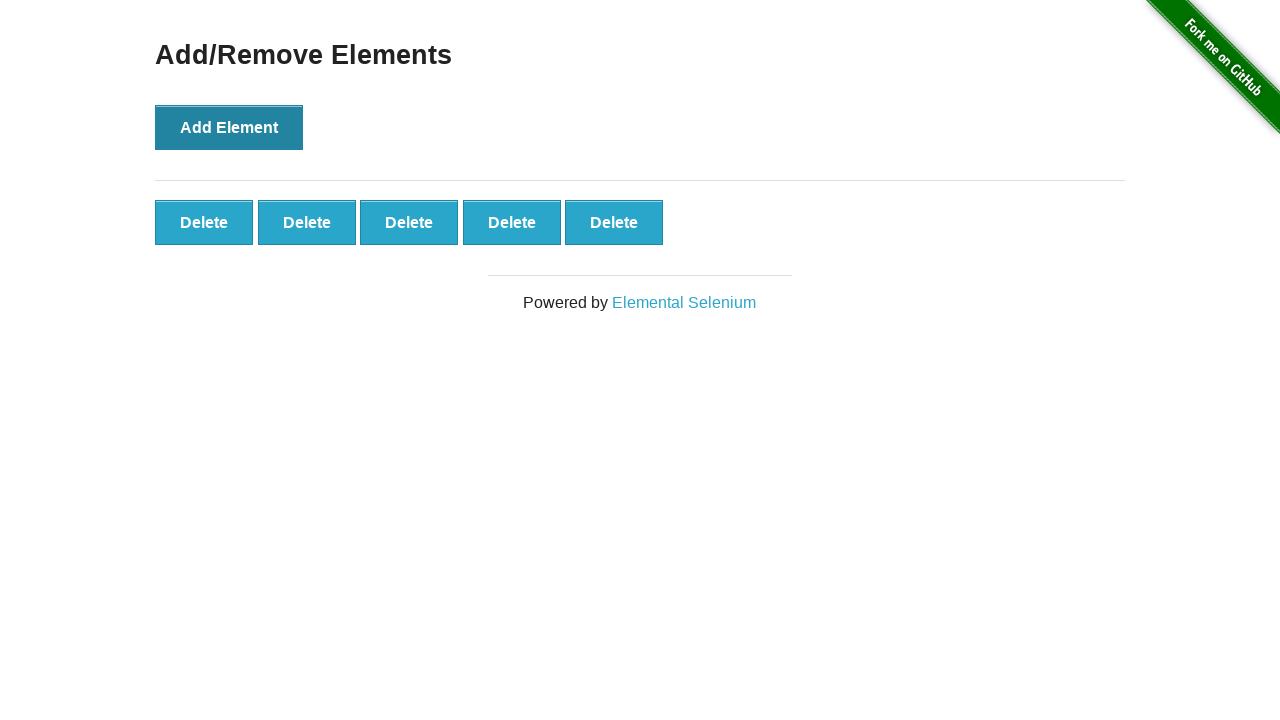

Clicked a delete button to remove an element at (204, 222) on .added-manually
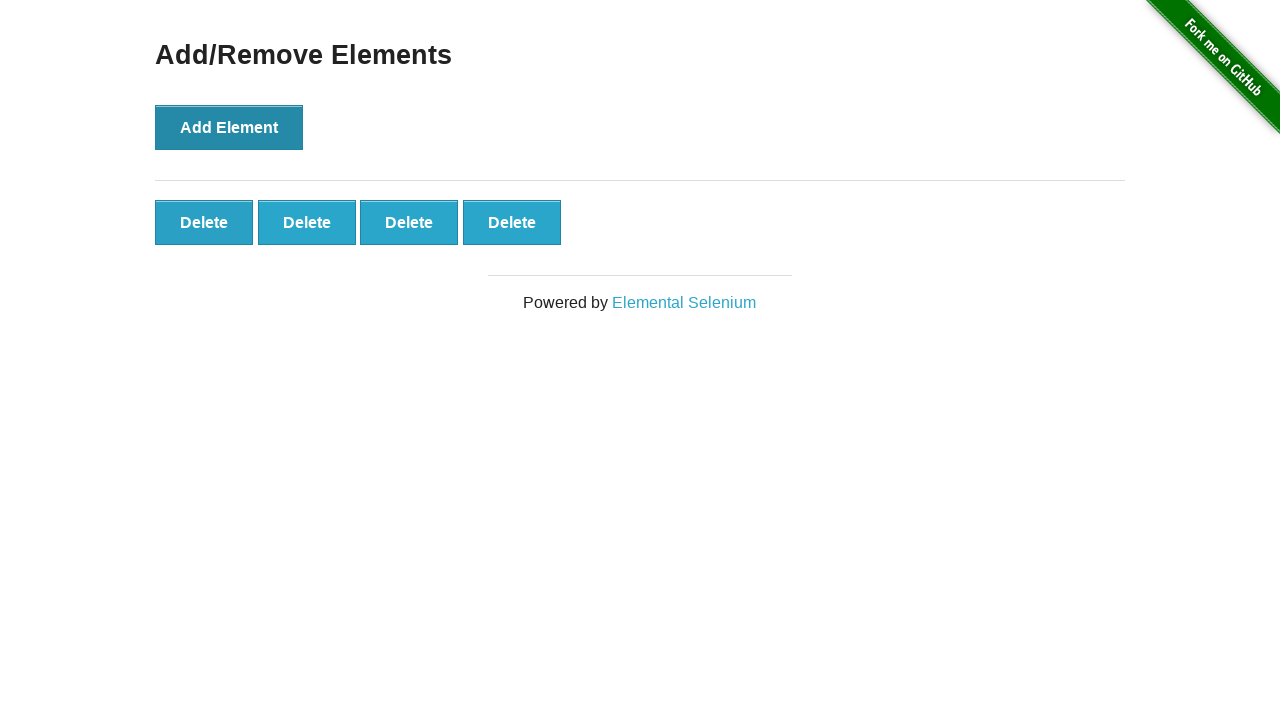

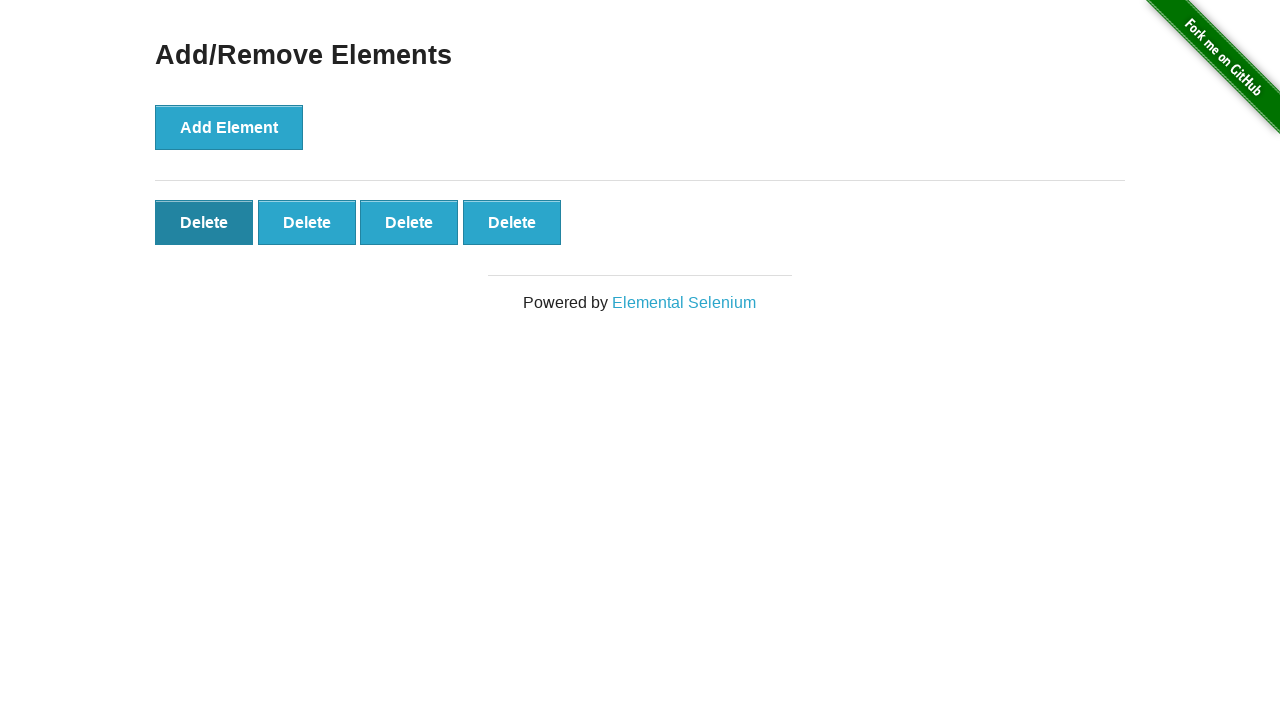